Tests opting out of A/B tests by adding an opt-out cookie before navigating to the A/B test page, then verifying the opt-out is active.

Starting URL: http://the-internet.herokuapp.com

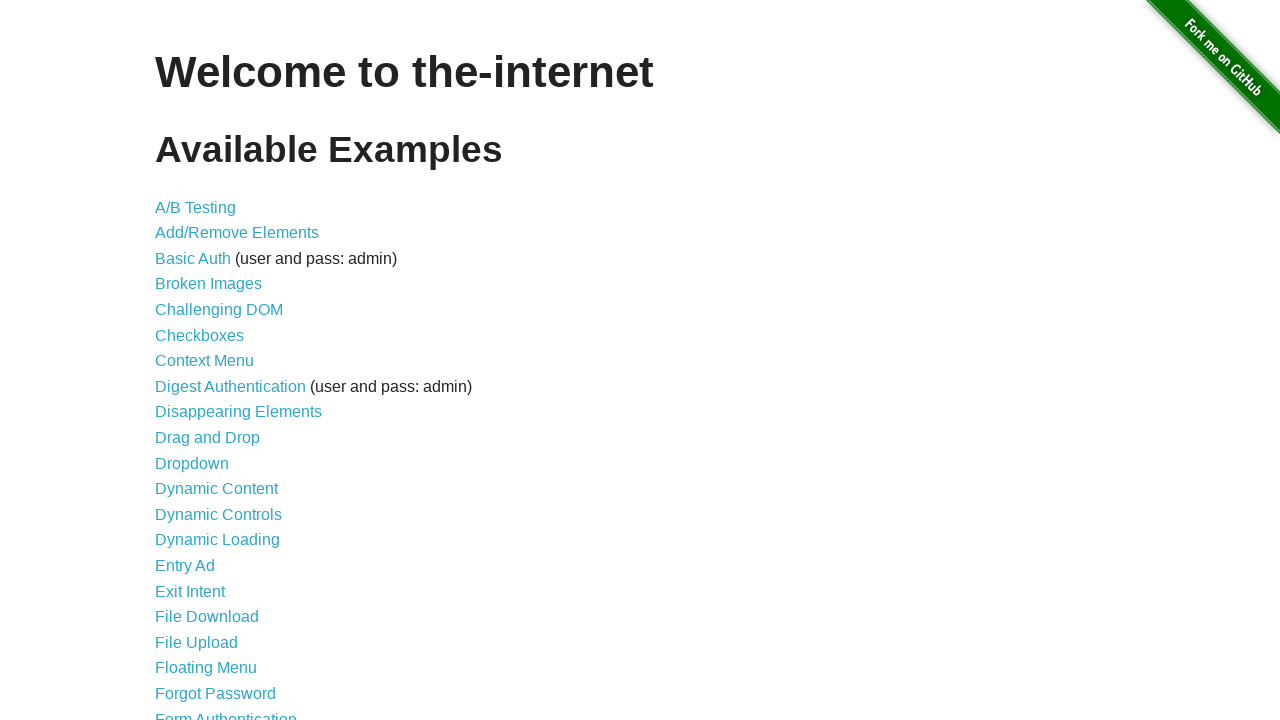

Added optimizelyOptOut cookie to opt out of A/B tests
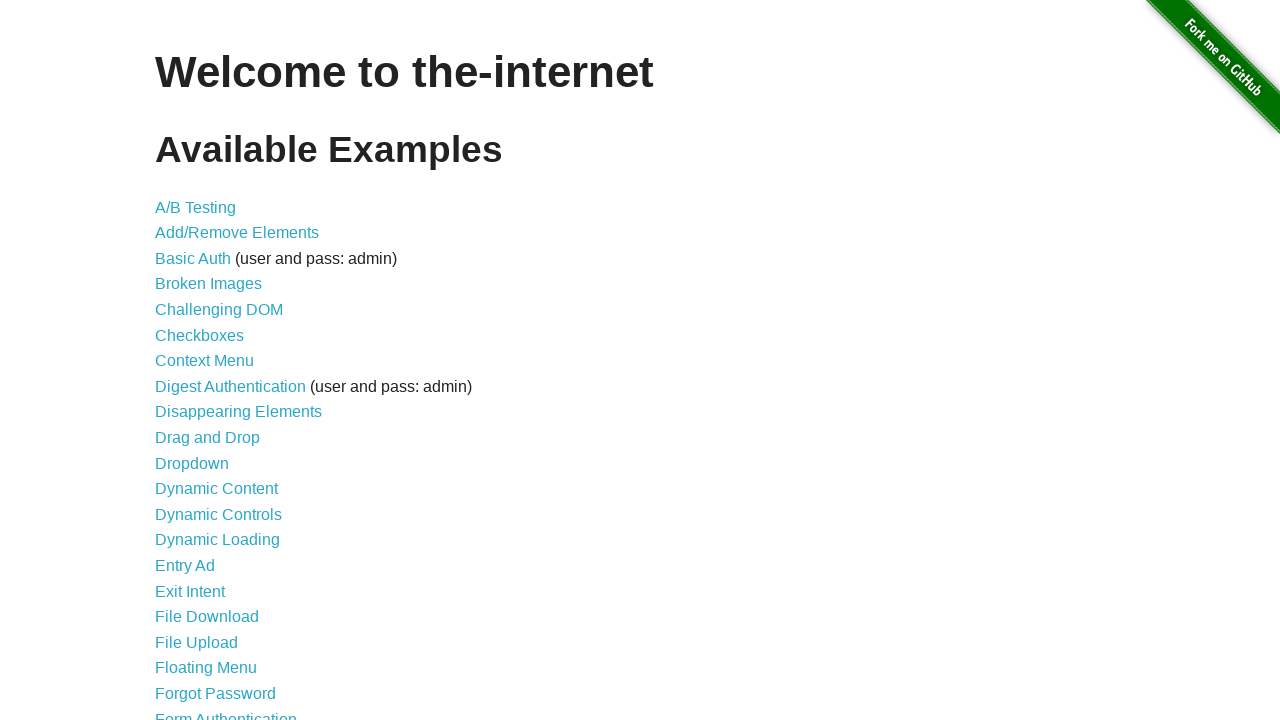

Navigated to A/B test page
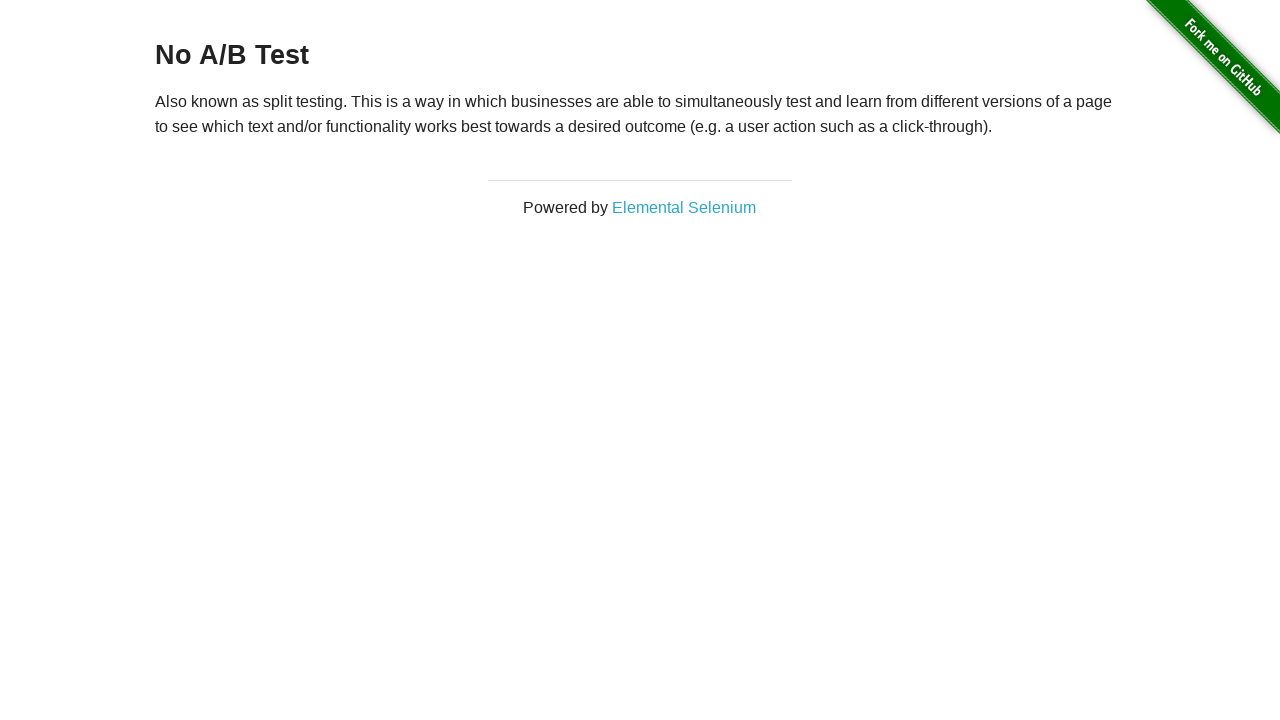

Retrieved heading text from page
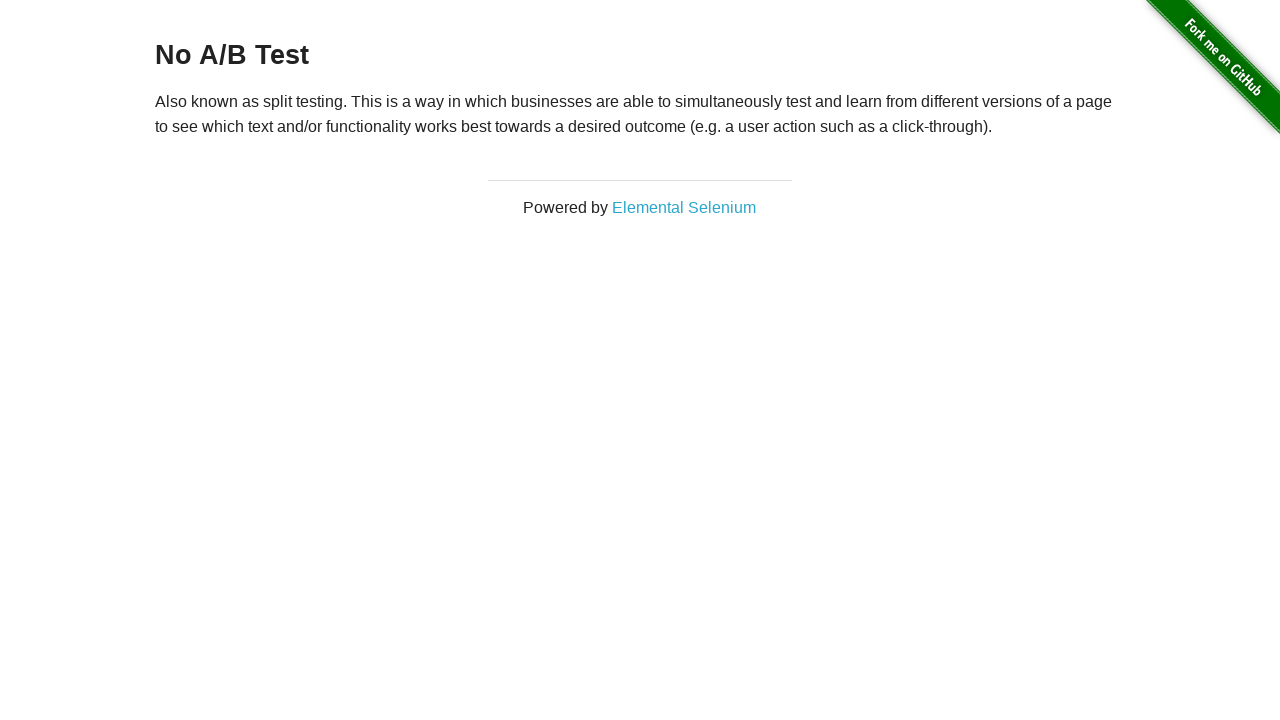

Verified opt-out is active: heading confirms 'No A/B Test' message
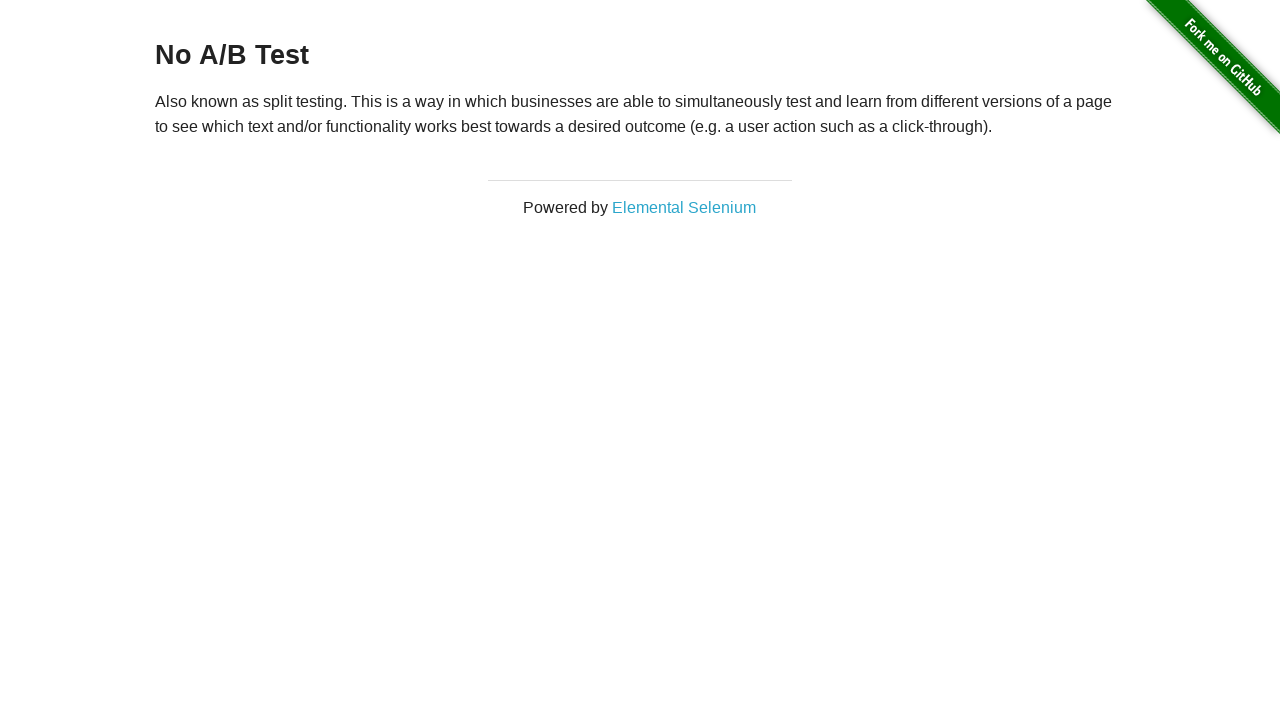

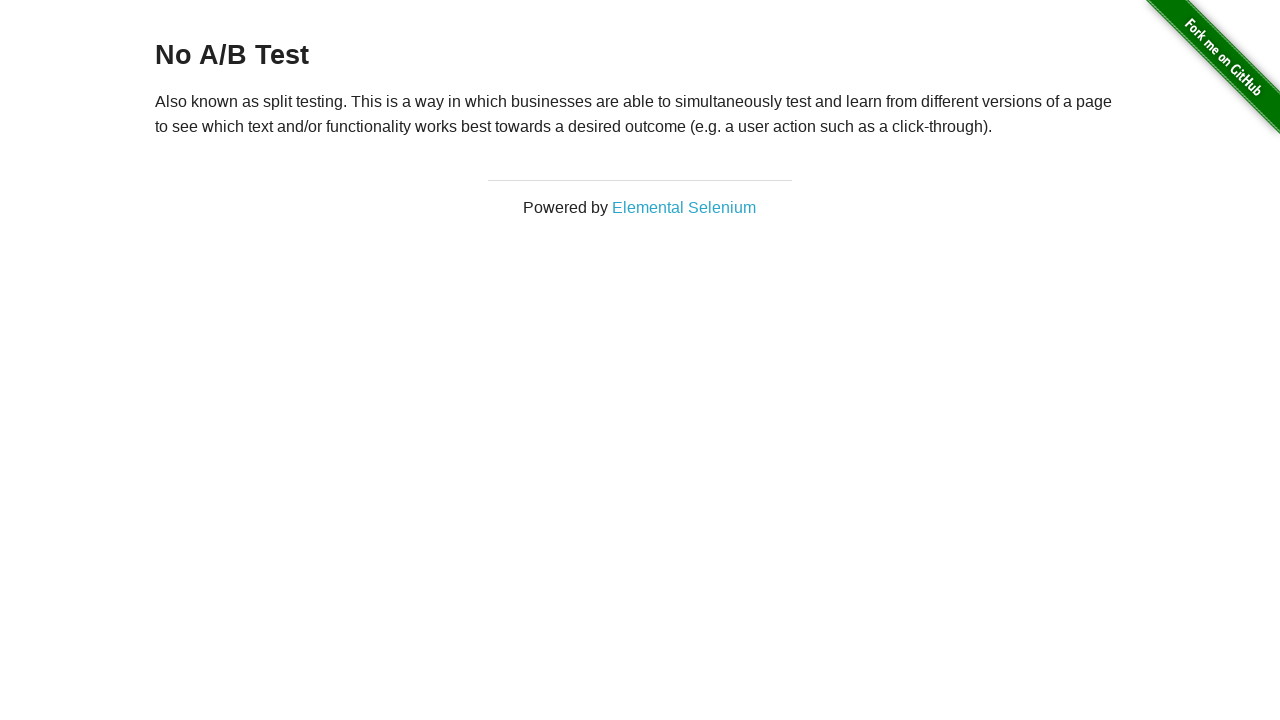